Tests a countdown timer by waiting for it to reach a specific time value

Starting URL: https://automationfc.github.io/fluent-wait/

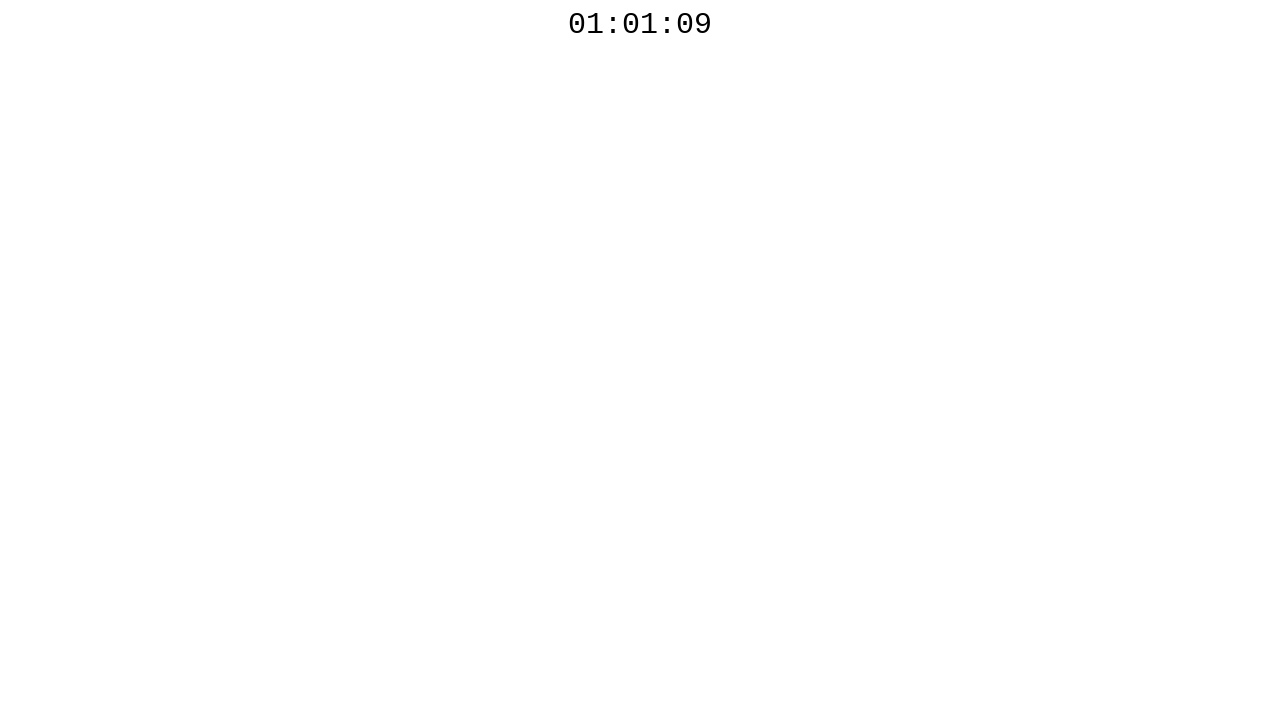

Located countdown timer element with XPath
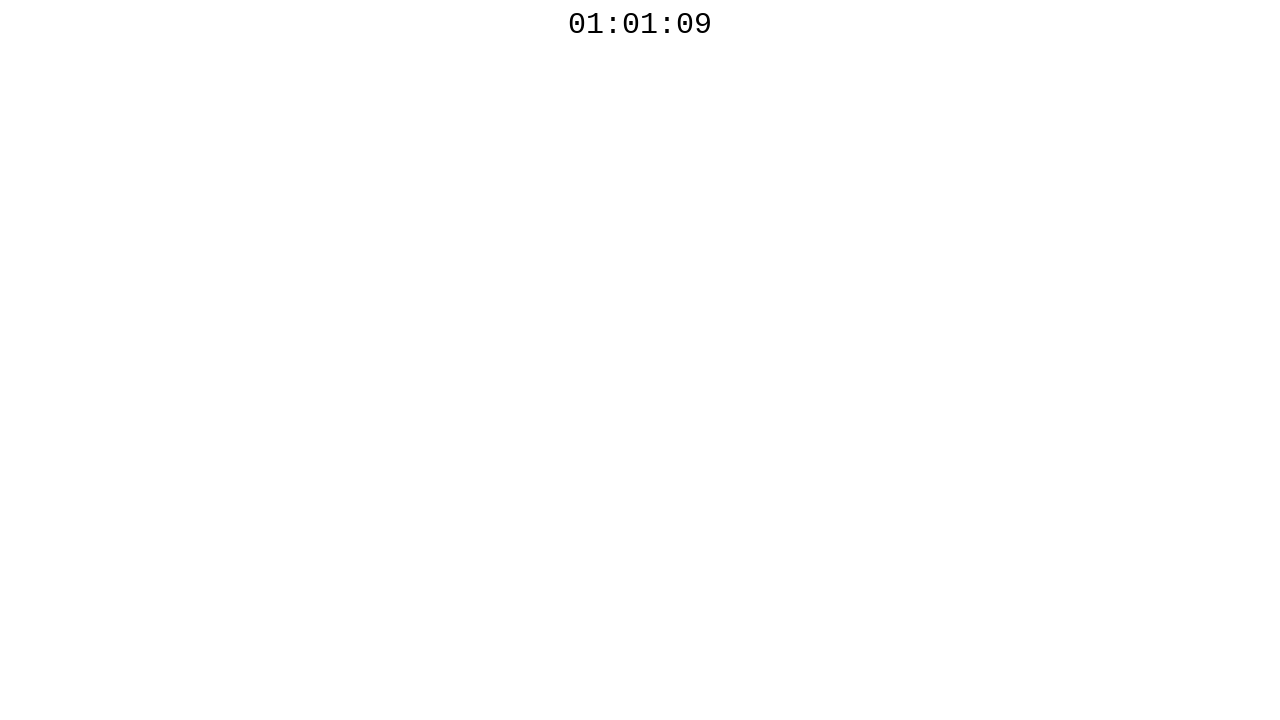

Countdown timer reached target time of 01:00:59
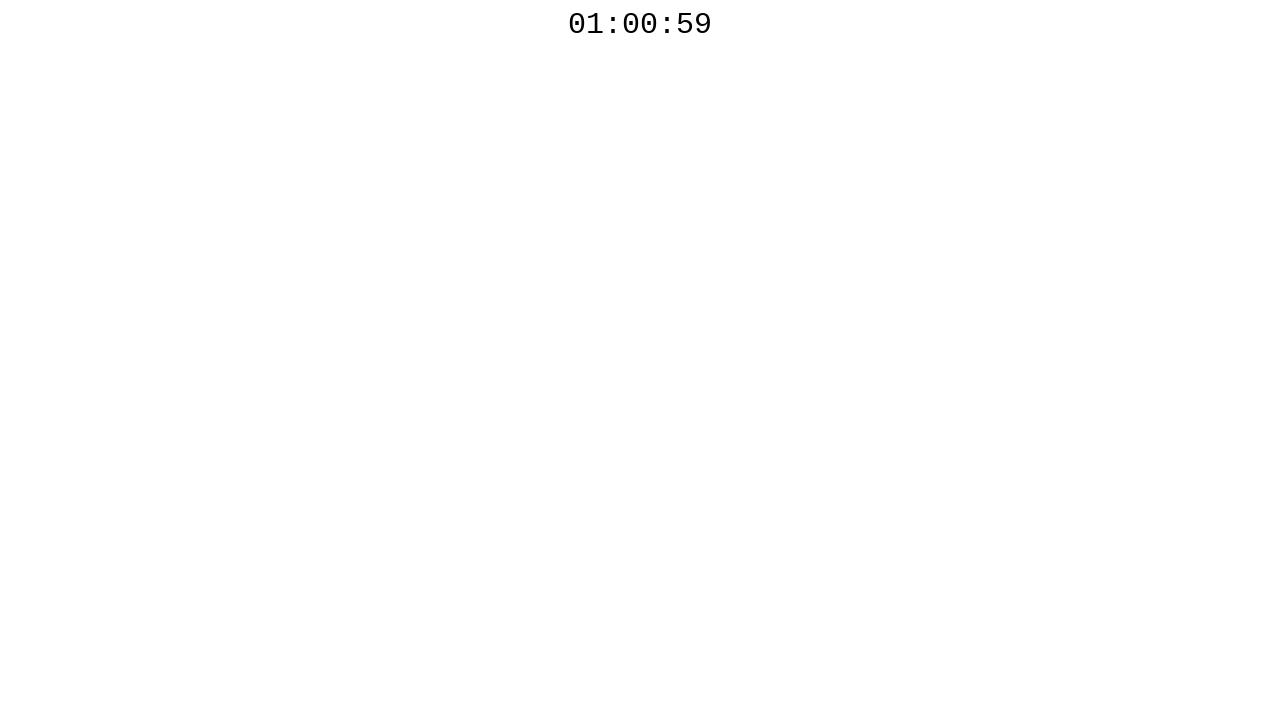

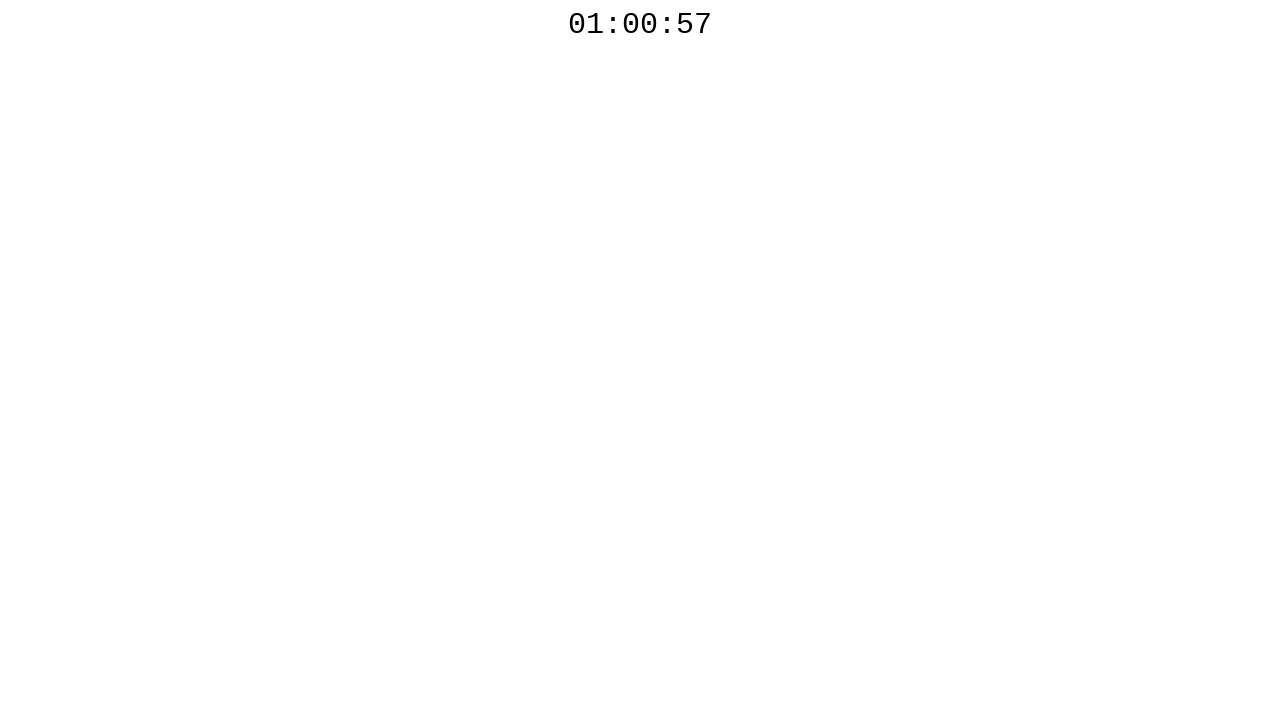